Tests filtering to display only active (non-completed) items

Starting URL: https://demo.playwright.dev/todomvc

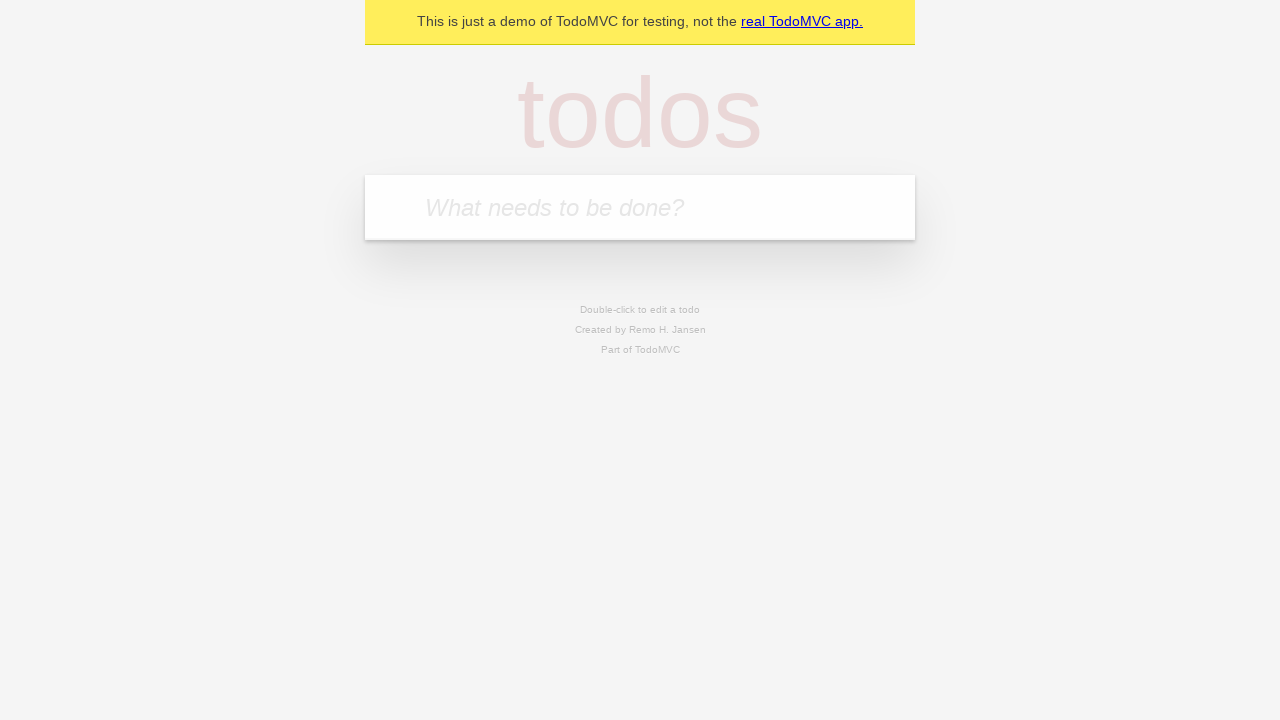

Filled new todo input with 'buy some cheese' on .new-todo
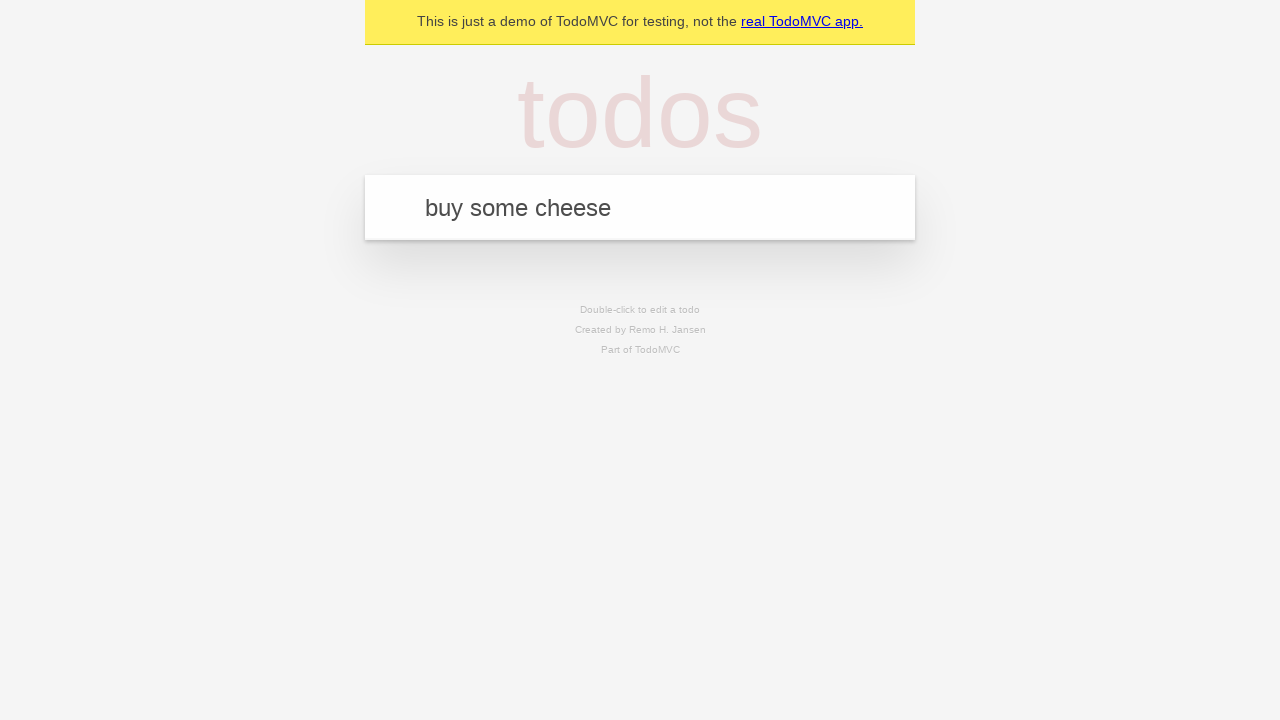

Pressed Enter to create first todo on .new-todo
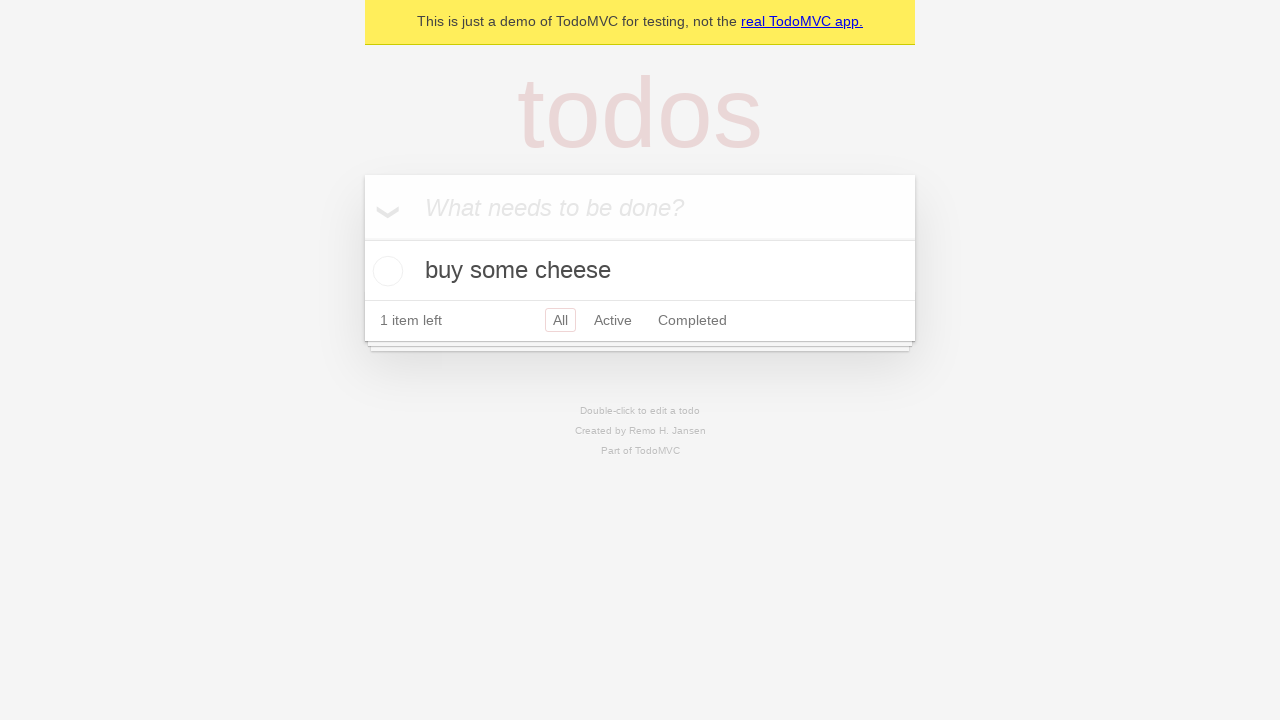

Filled new todo input with 'feed the cat' on .new-todo
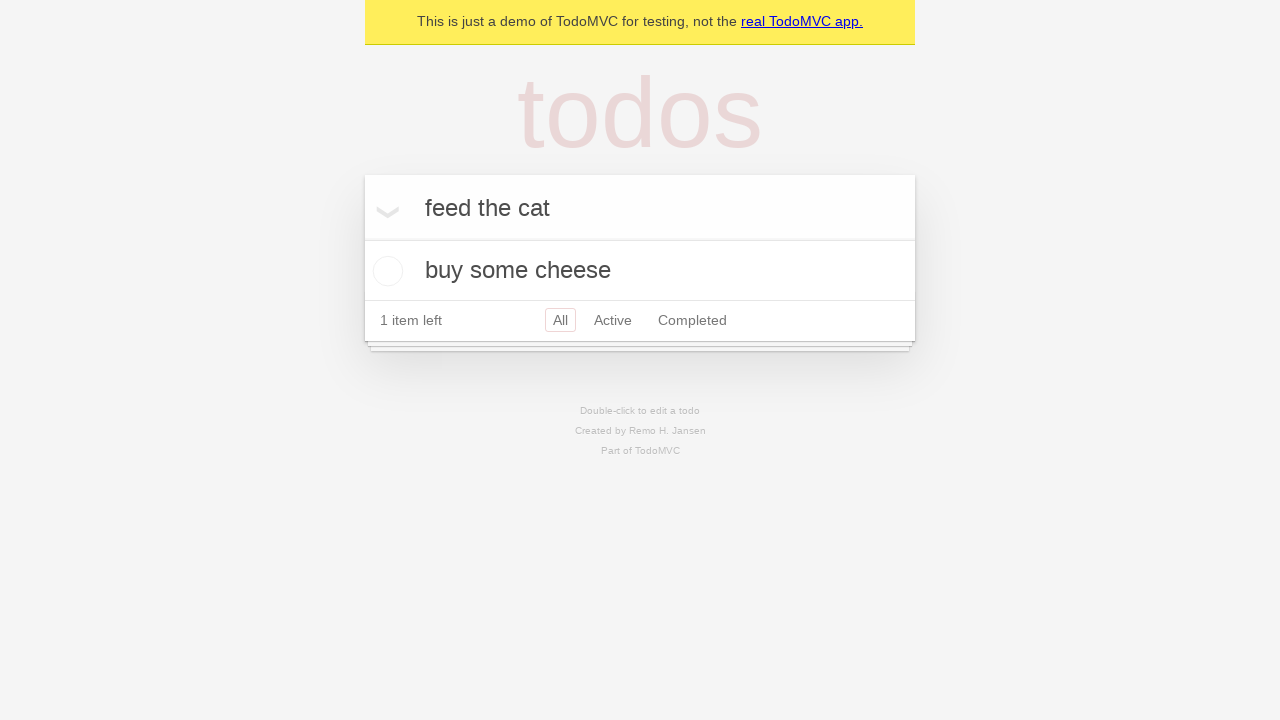

Pressed Enter to create second todo on .new-todo
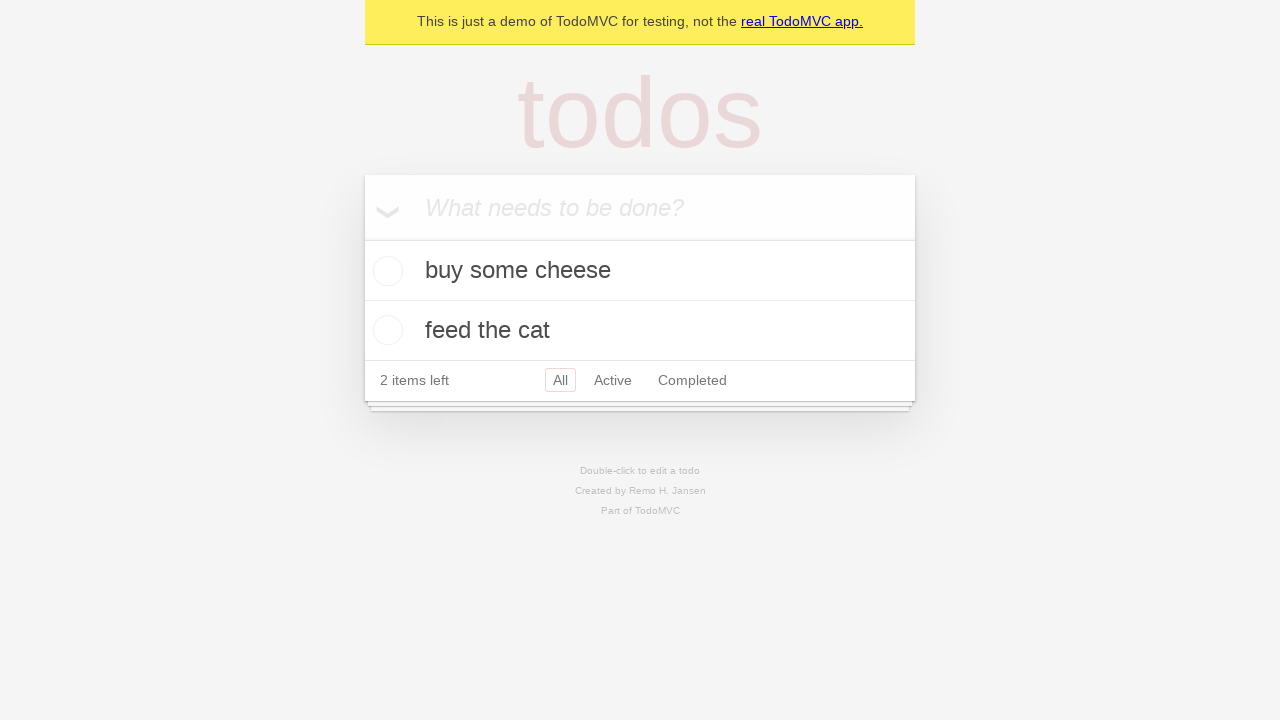

Filled new todo input with 'book a doctors appointment' on .new-todo
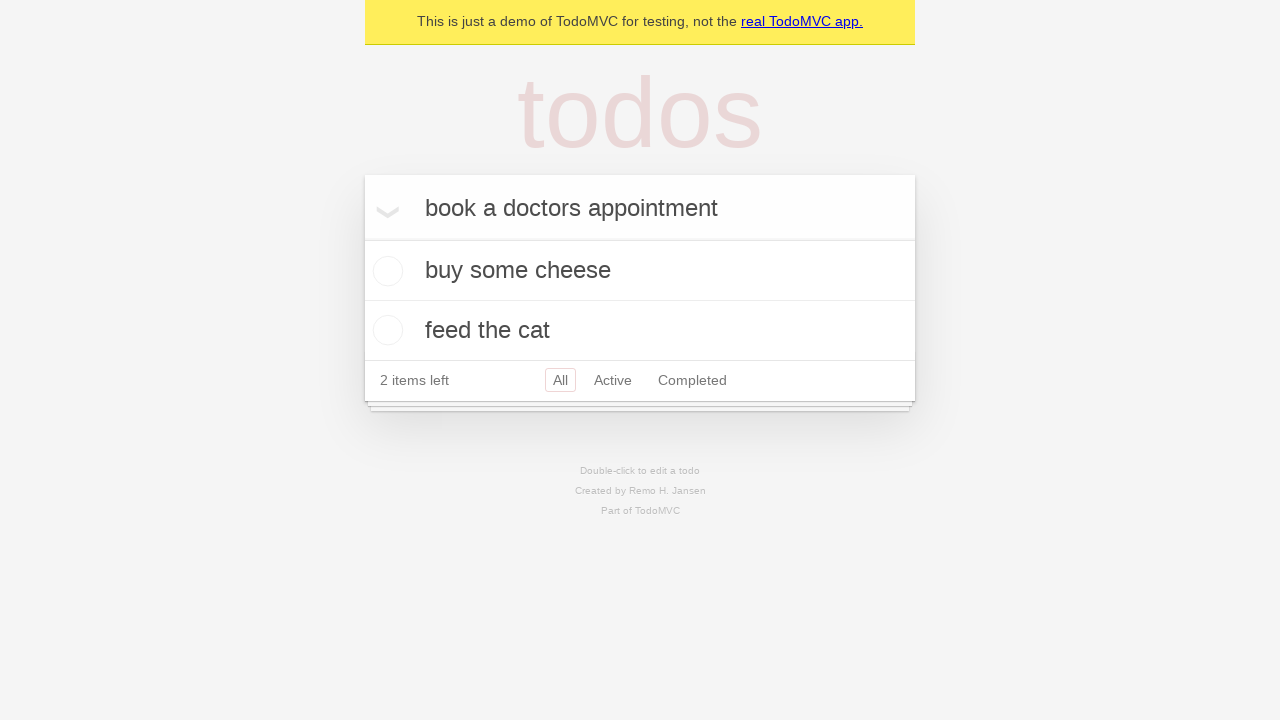

Pressed Enter to create third todo on .new-todo
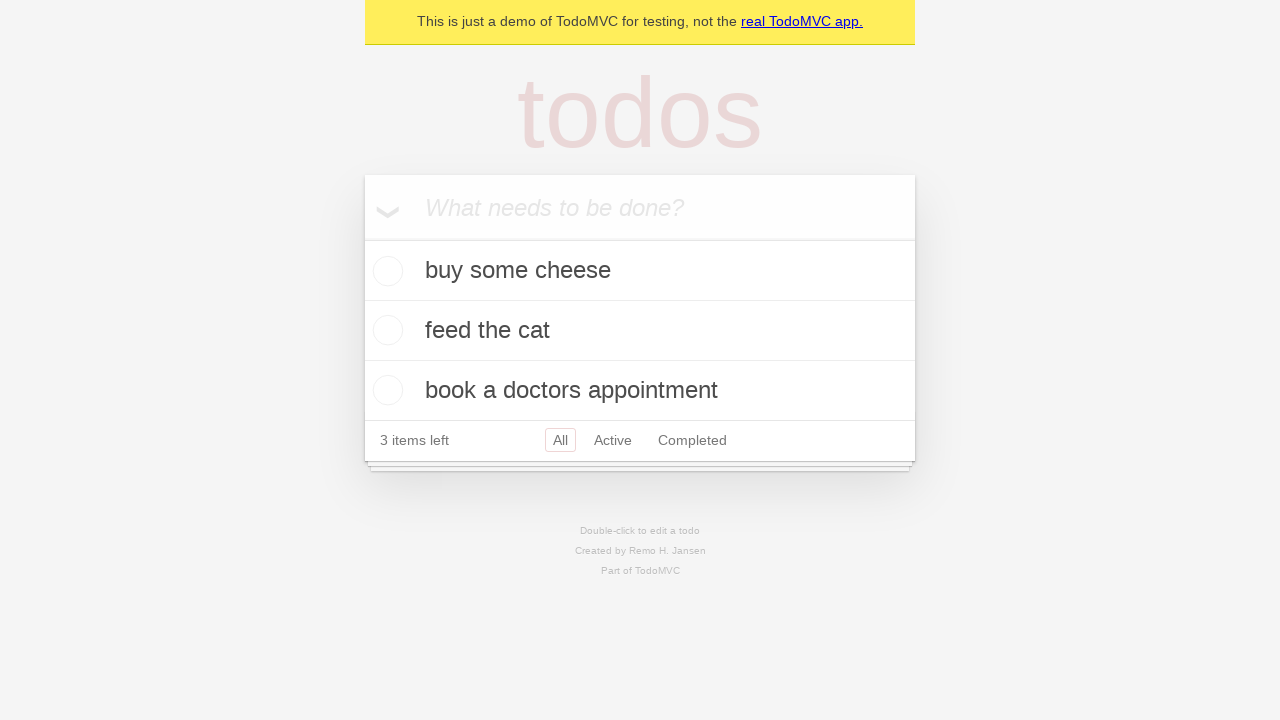

All three todos loaded in the list
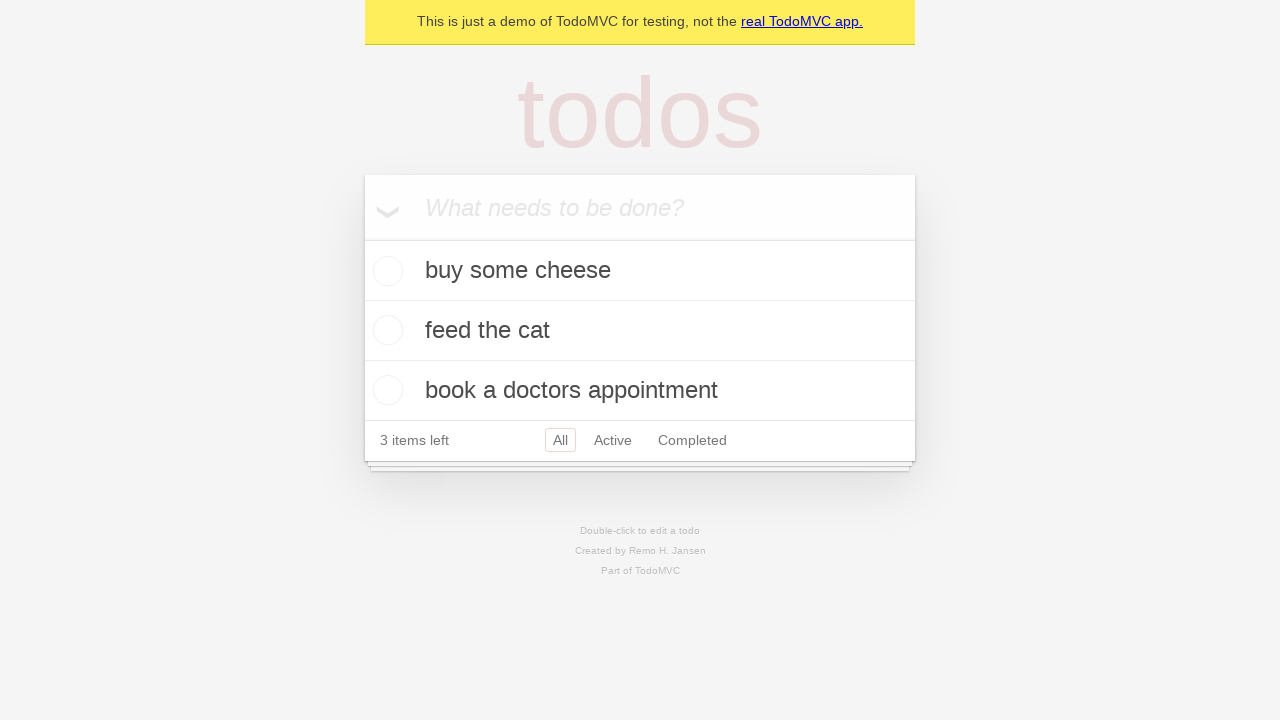

Marked second todo ('feed the cat') as completed at (385, 330) on .todo-list li .toggle >> nth=1
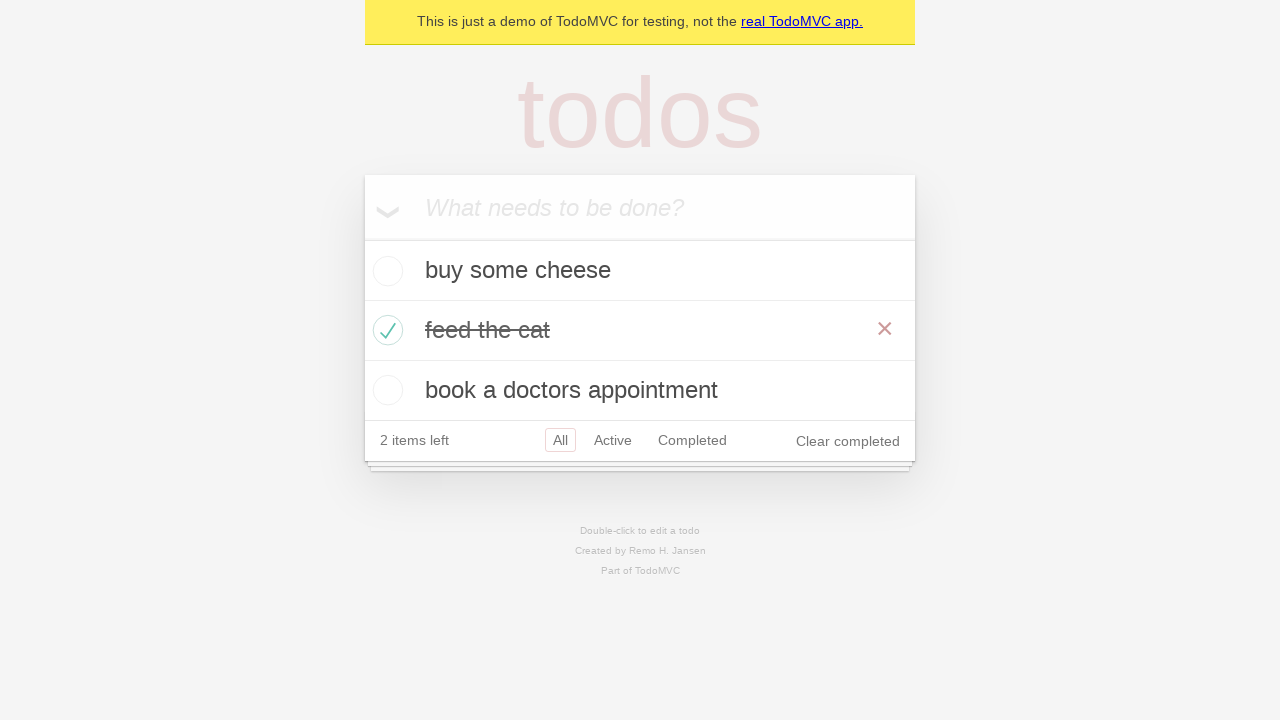

Clicked Active filter to display only non-completed items at (613, 440) on .filters >> text=Active
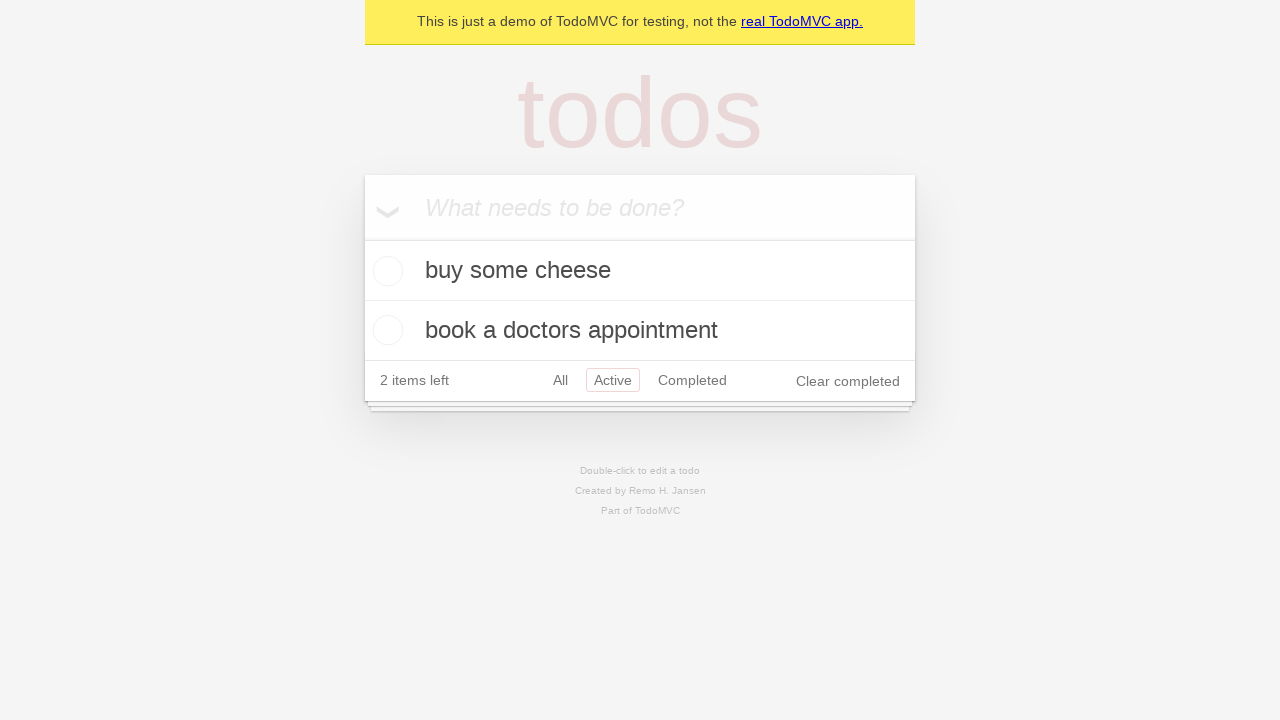

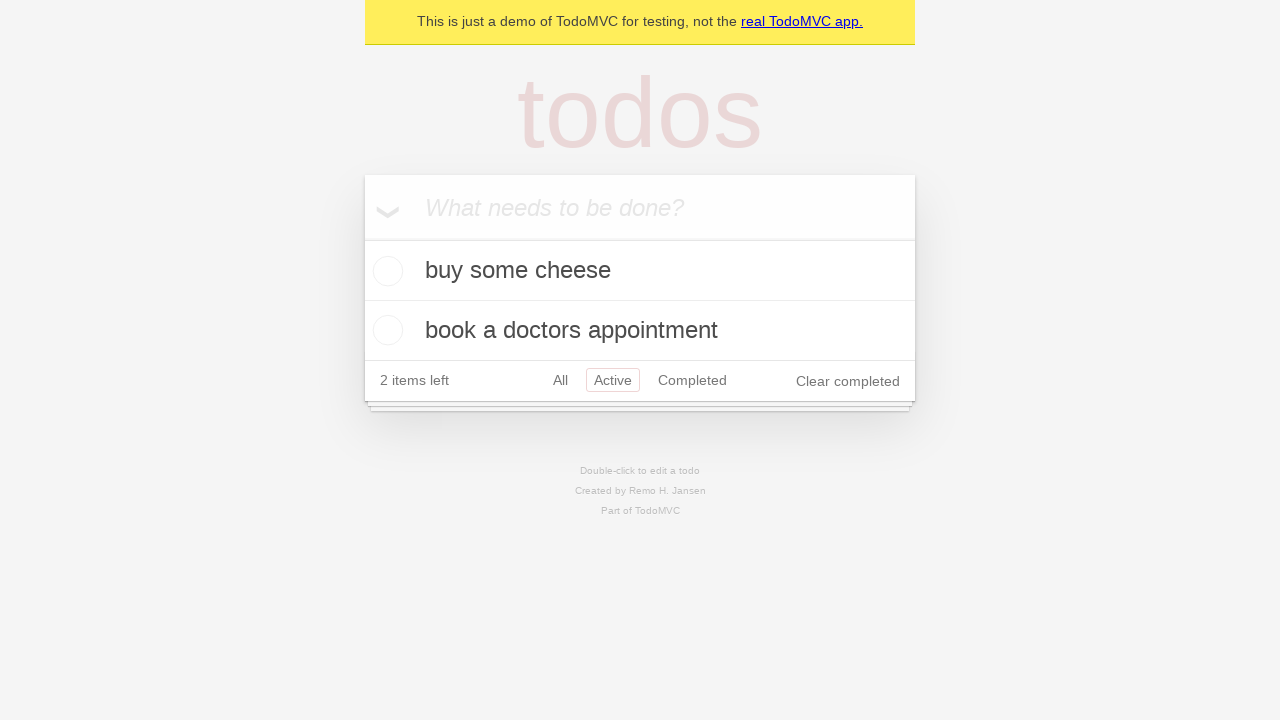